Navigates to python.org and verifies the page loads by checking the title contains "Python"

Starting URL: http://www.python.org

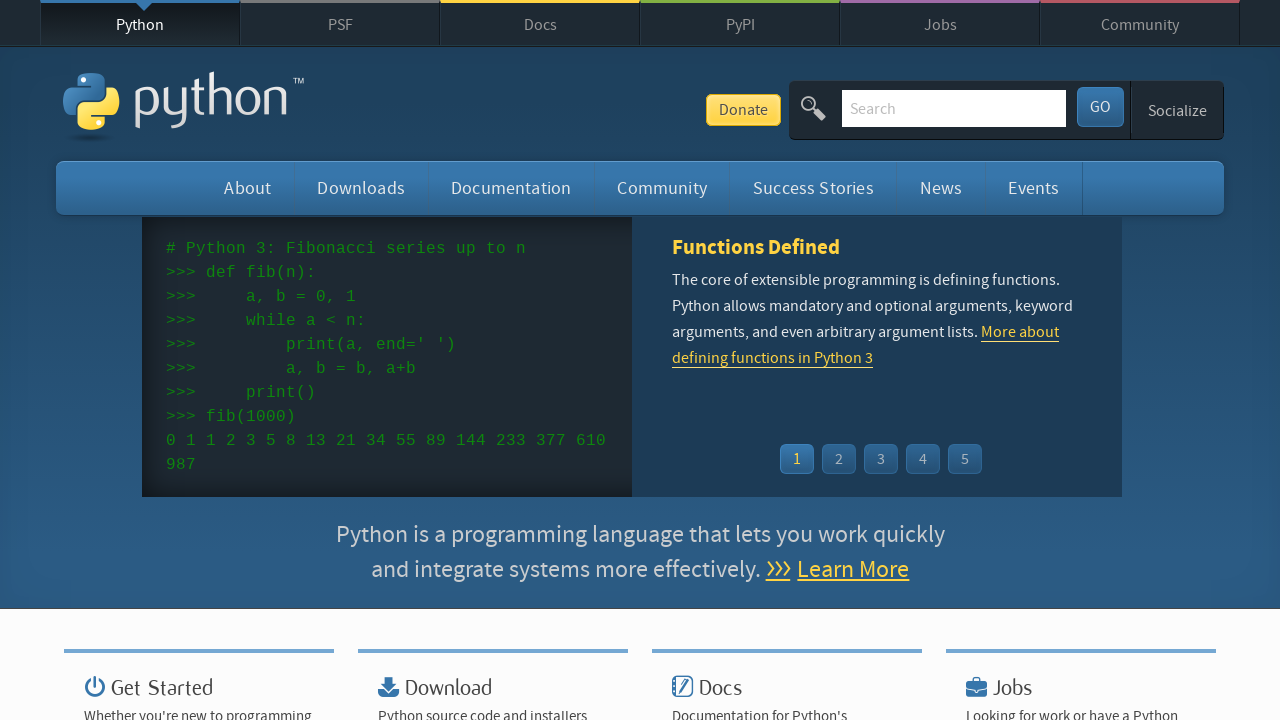

Navigated to http://www.python.org
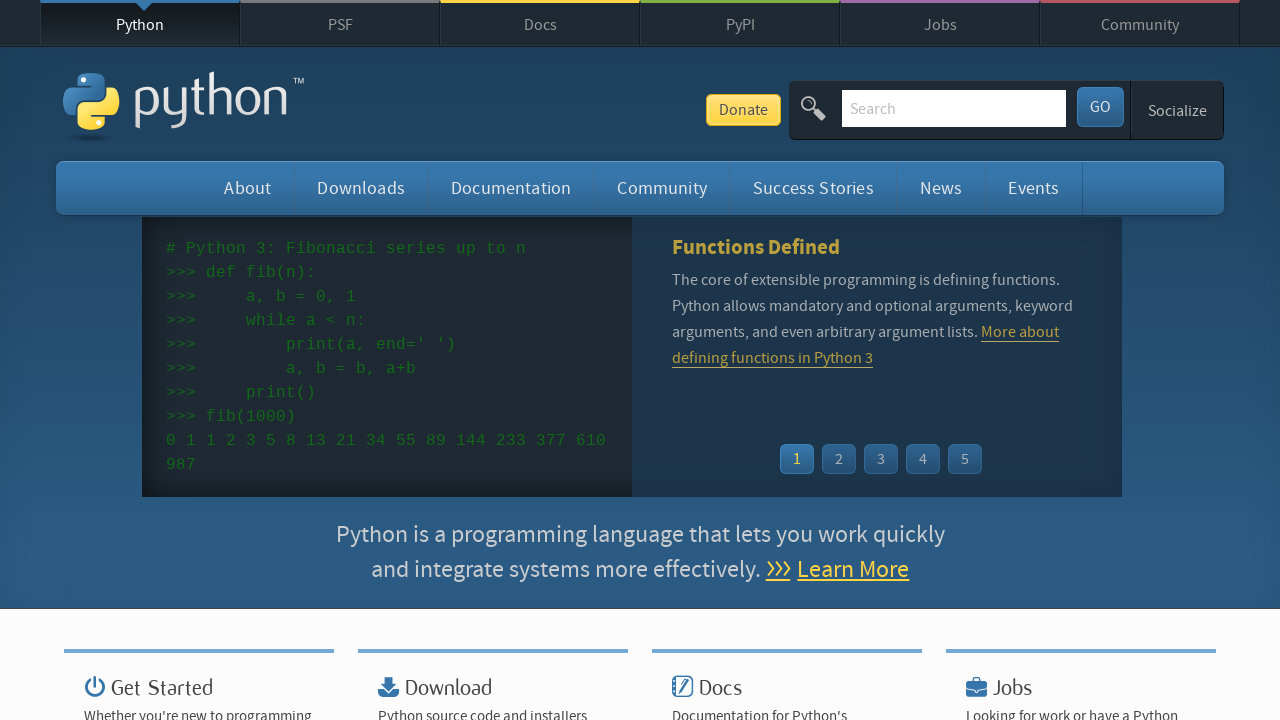

Verified page title contains 'Python'
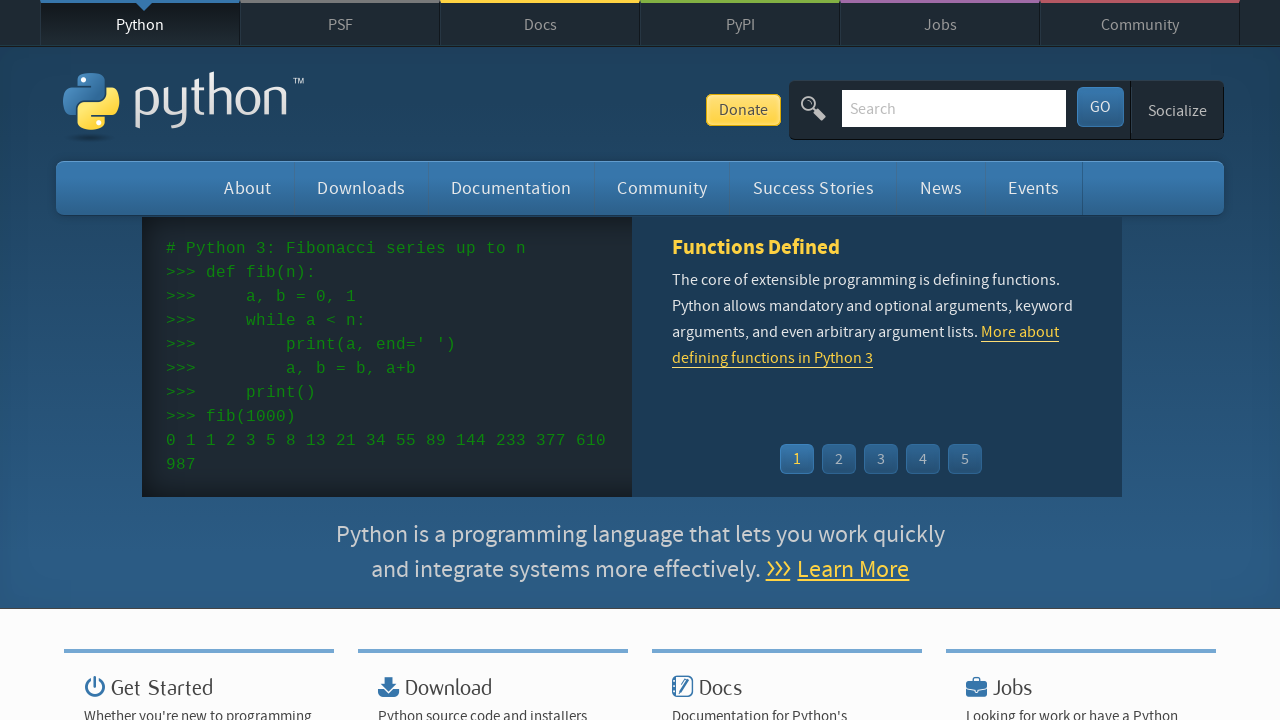

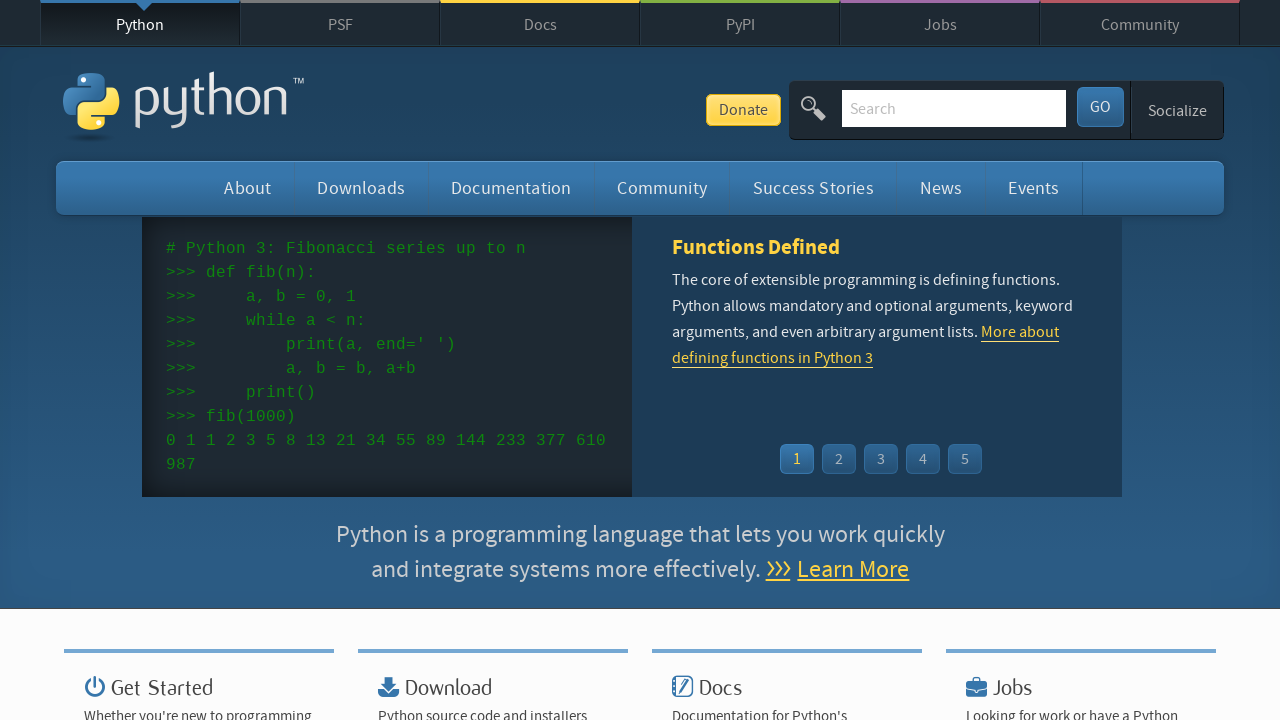